Calculates the sum of two numbers displayed on the page and selects the corresponding value from a dropdown menu

Starting URL: http://suninjuly.github.io/selects1.html

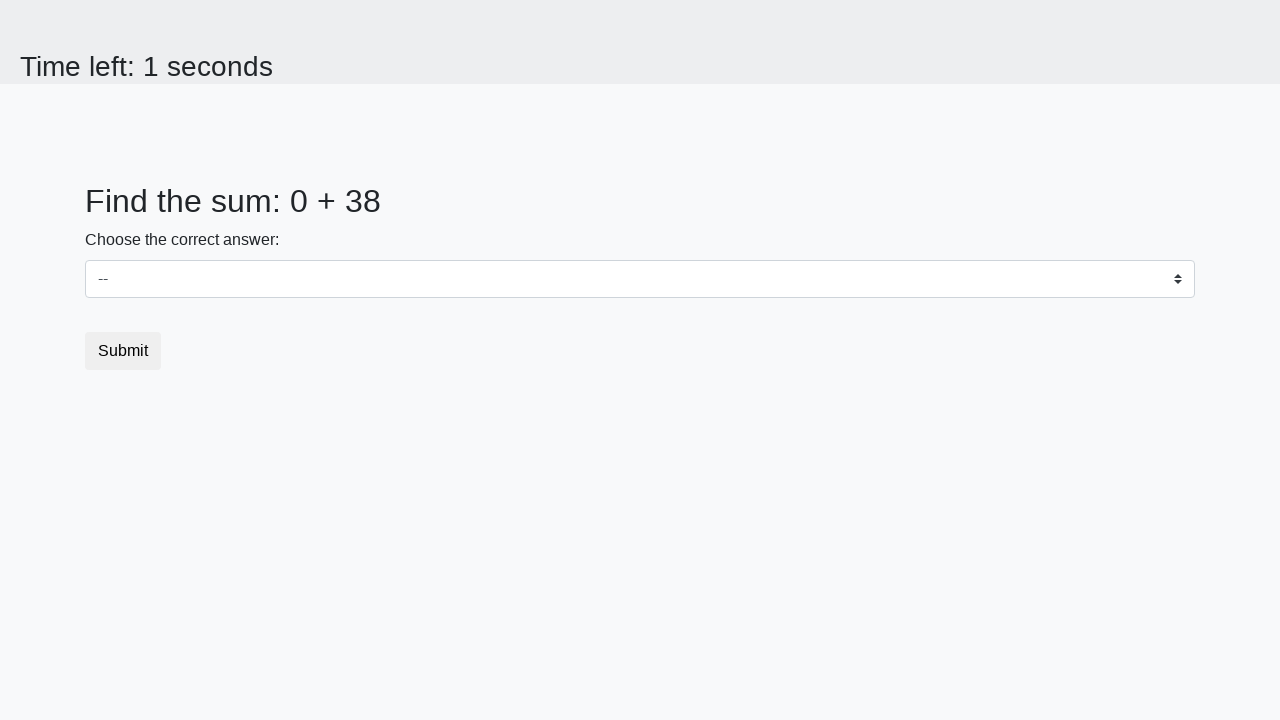

Retrieved first number from #num1 element
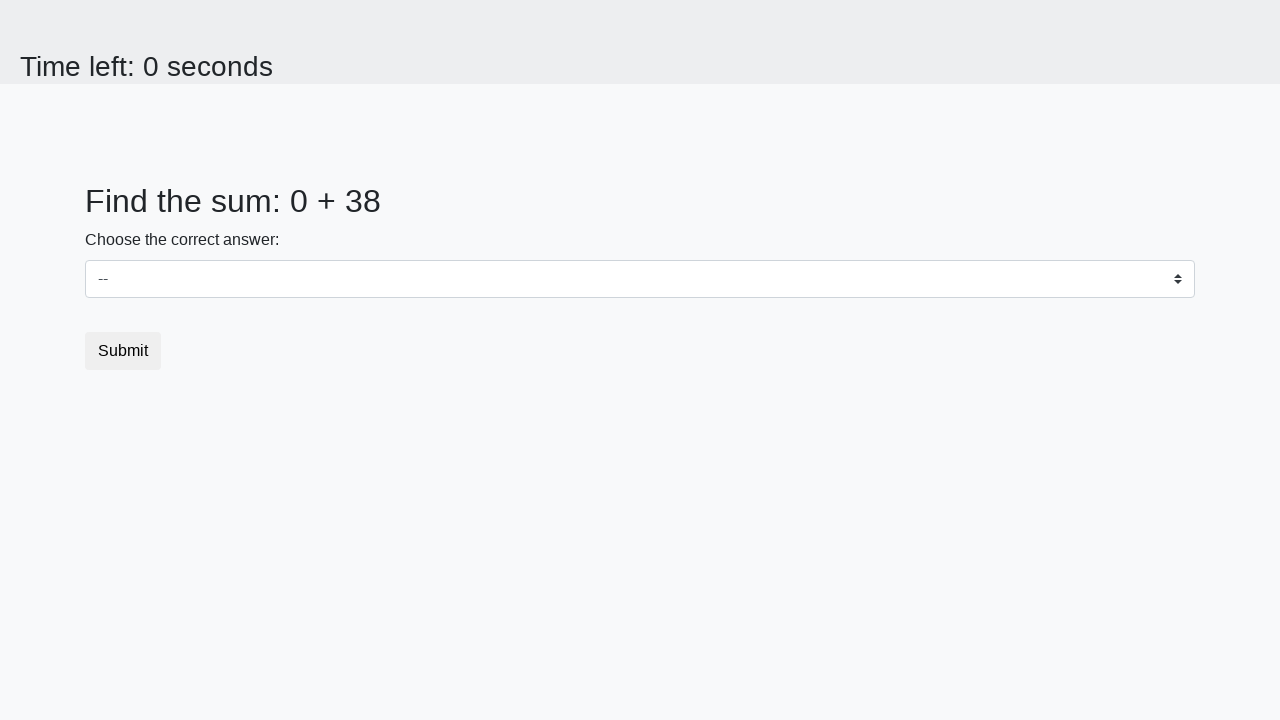

Retrieved second number from #num2 element
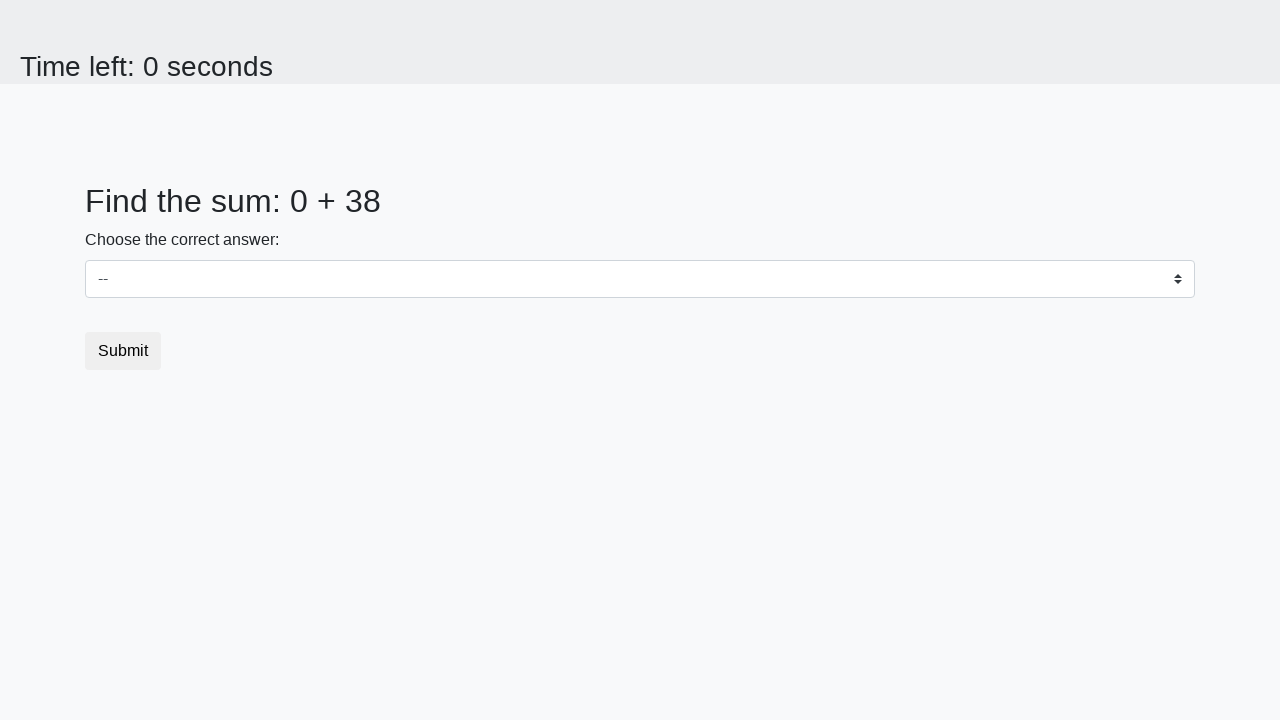

Calculated sum of two numbers: 0 + 38 = 38
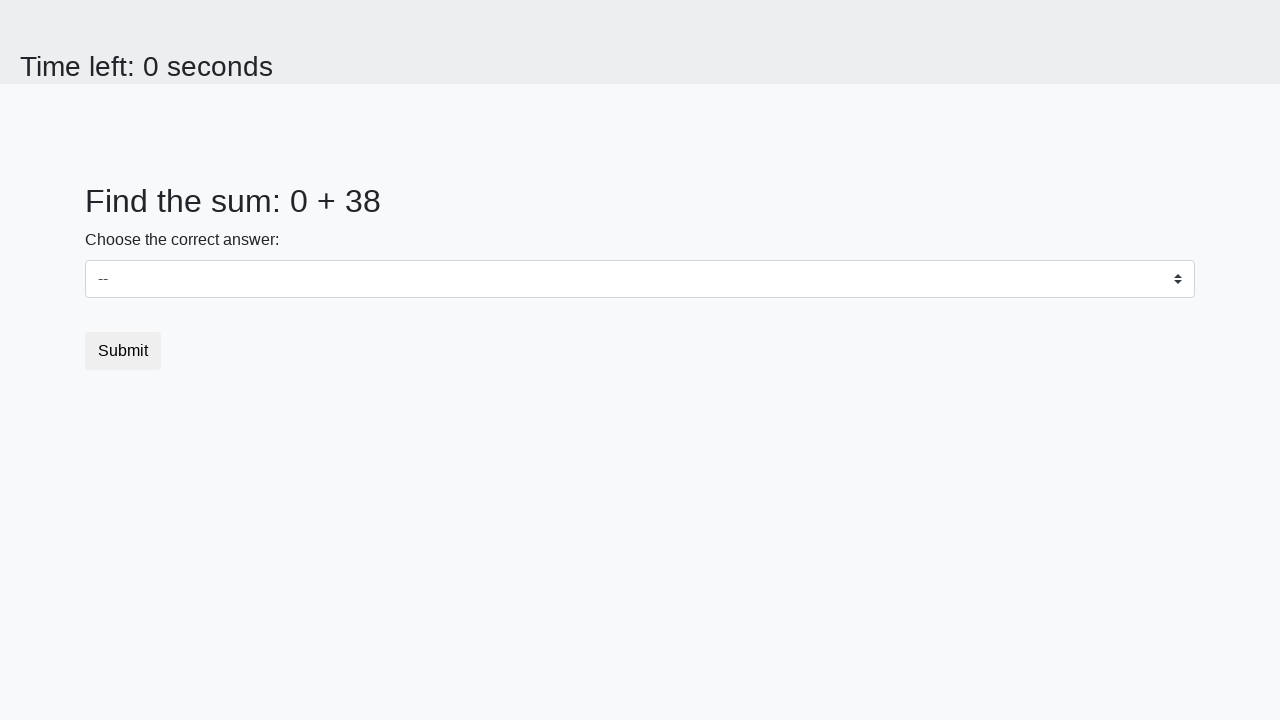

Selected value '38' from dropdown menu on select
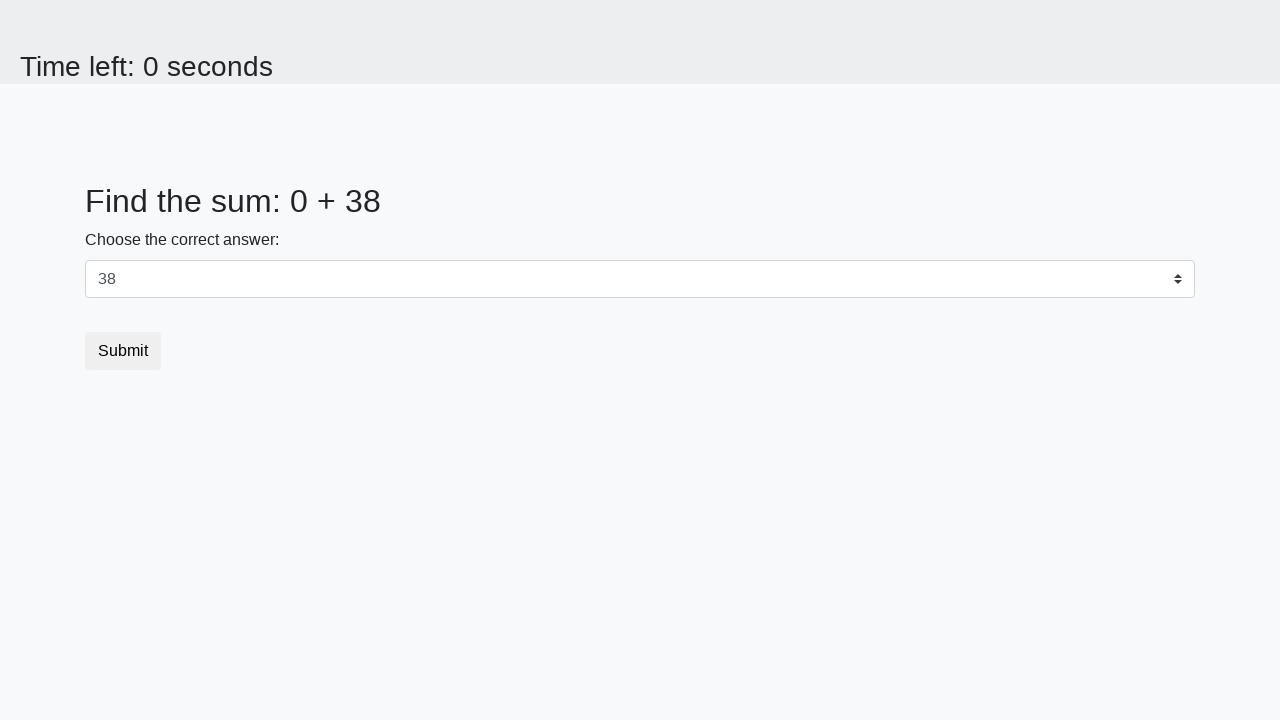

Clicked submit button at (123, 351) on button
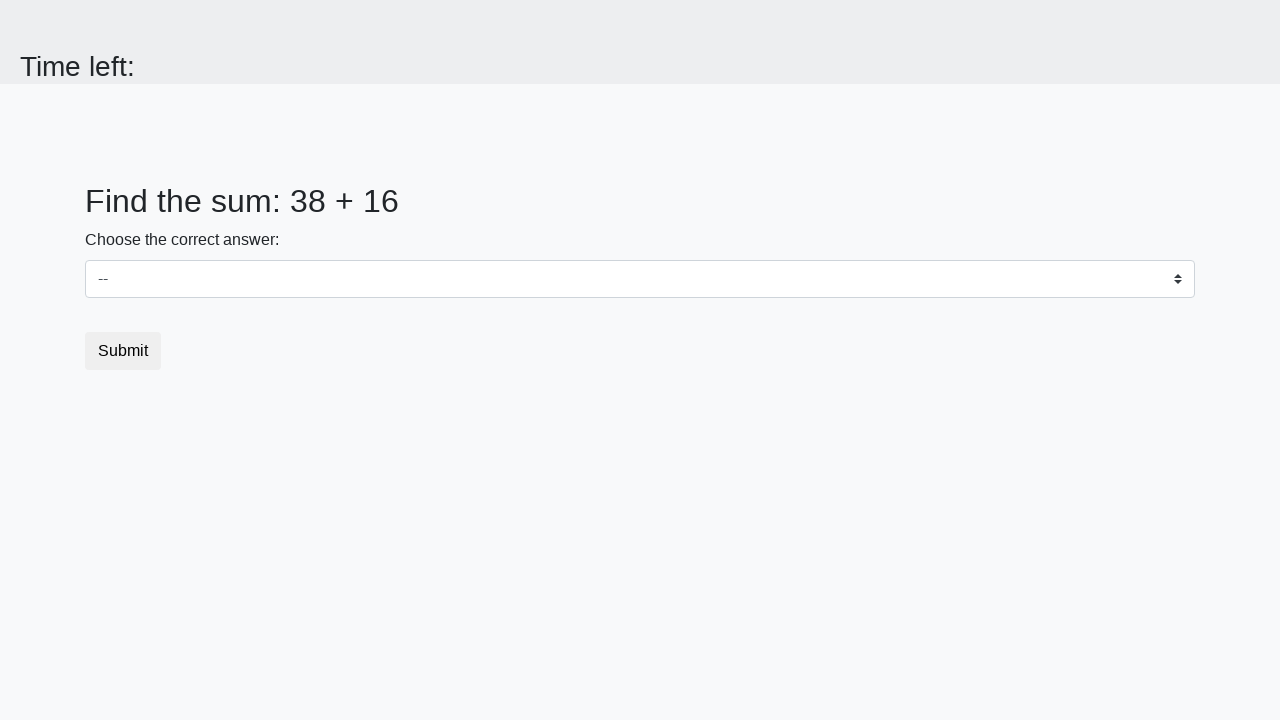

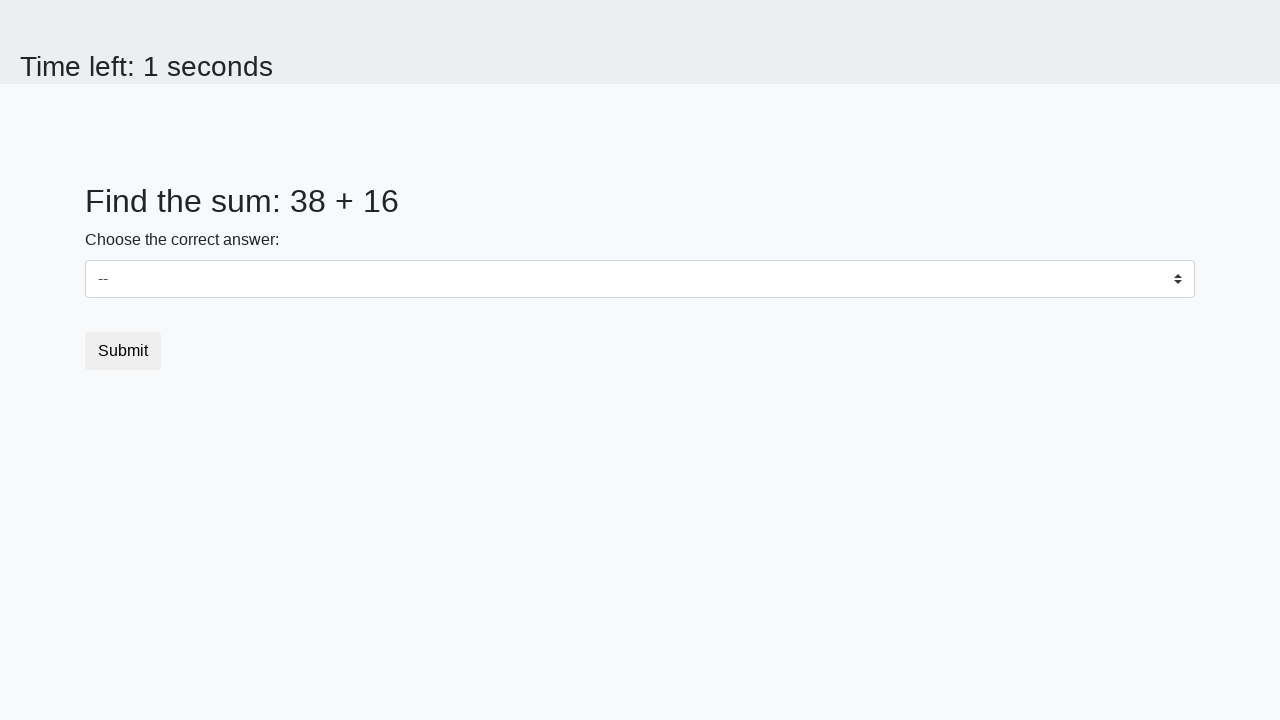